Tests JavaScript alert handling by clicking a button that triggers an alert, accepting the alert, and verifying the result message is displayed correctly

Starting URL: https://the-internet.herokuapp.com/javascript_alerts

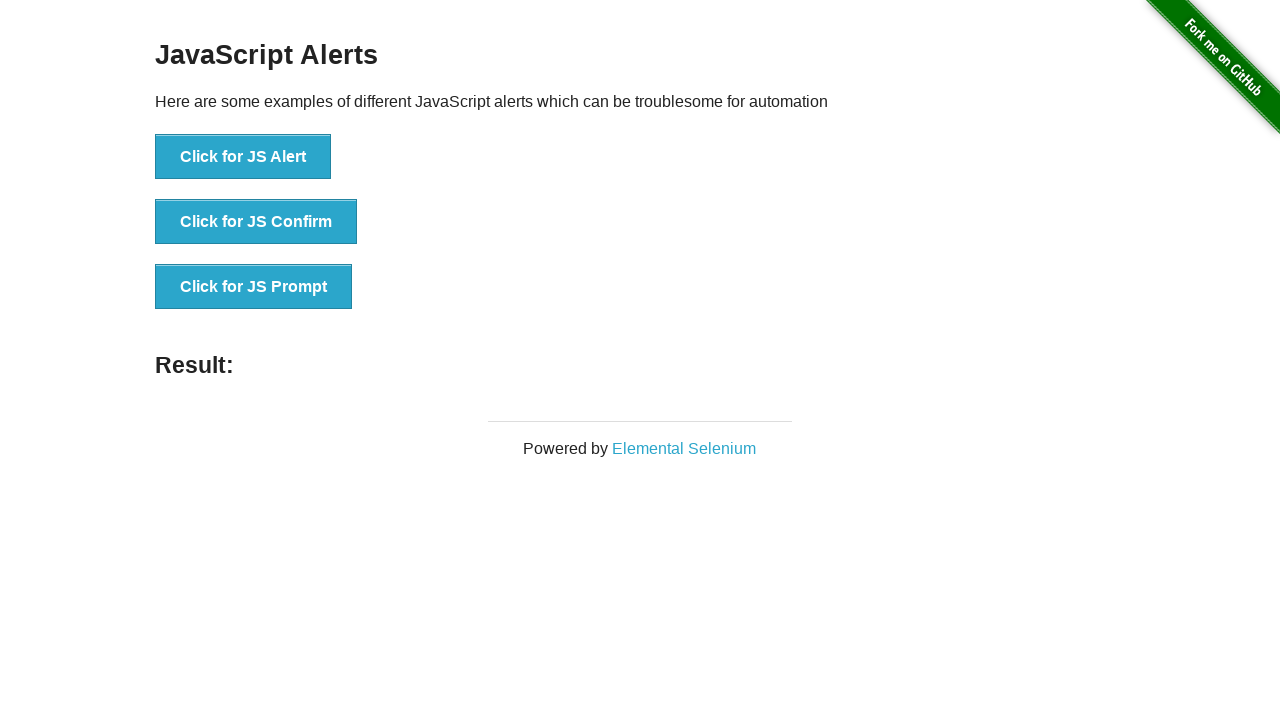

Clicked button to trigger JavaScript alert at (243, 157) on button[onclick='jsAlert()']
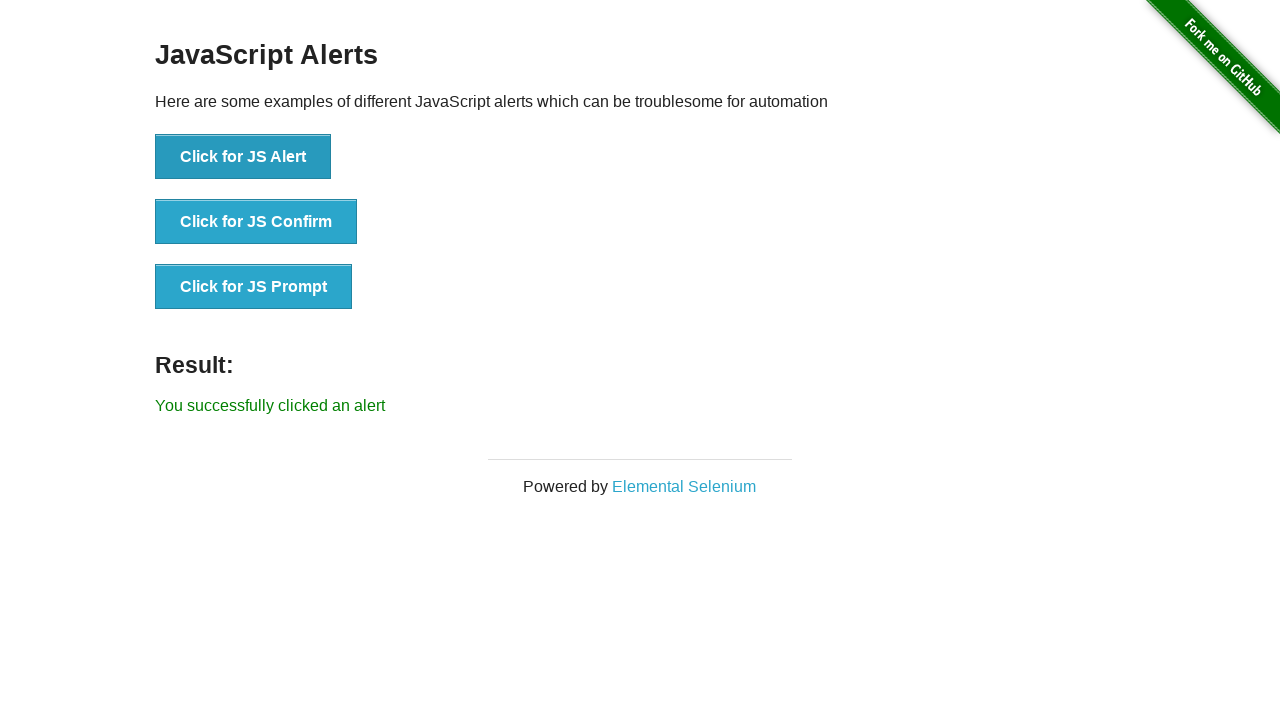

Set up dialog handler to accept alerts
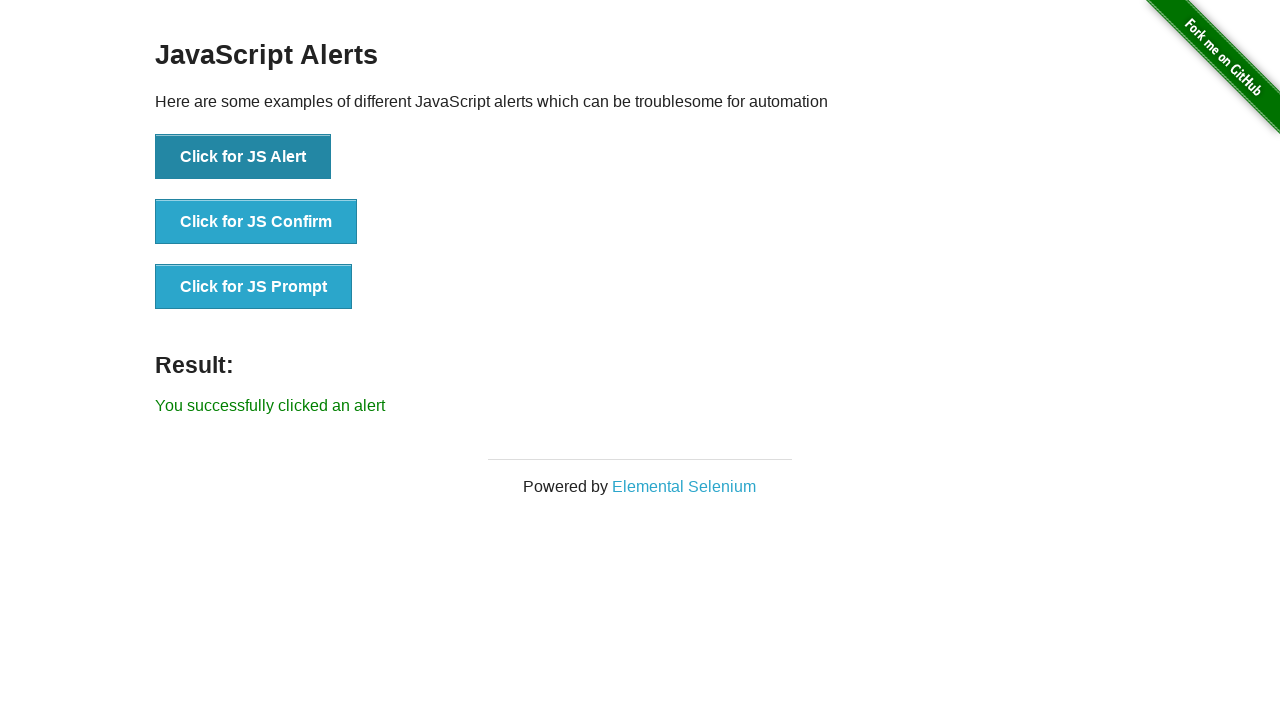

Clicked button again to trigger alert with handler active at (243, 157) on button[onclick='jsAlert()']
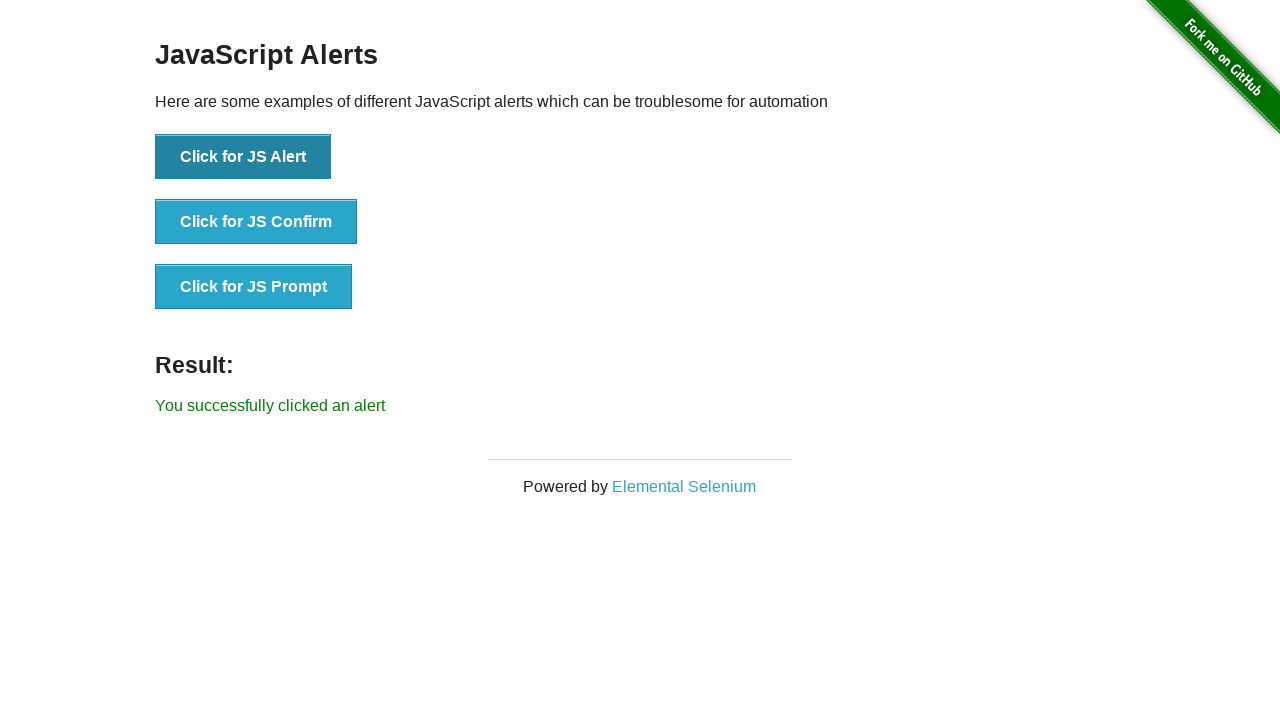

Result message element loaded
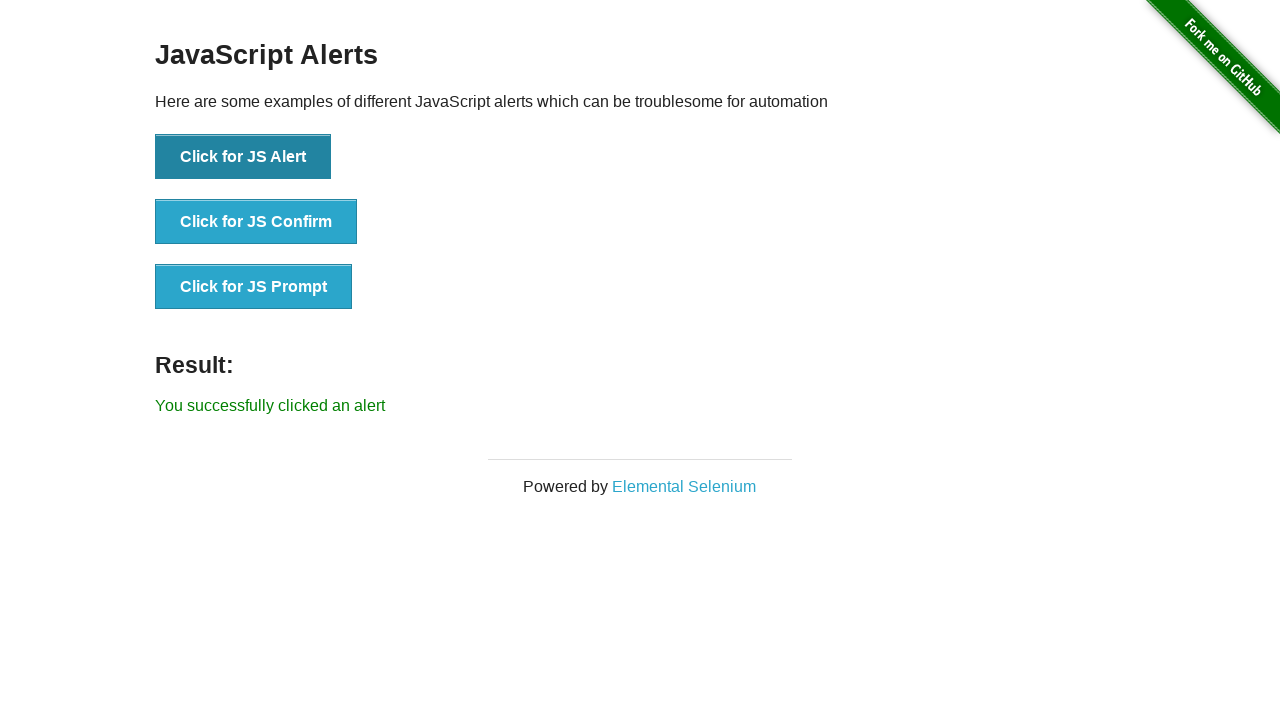

Retrieved result message text
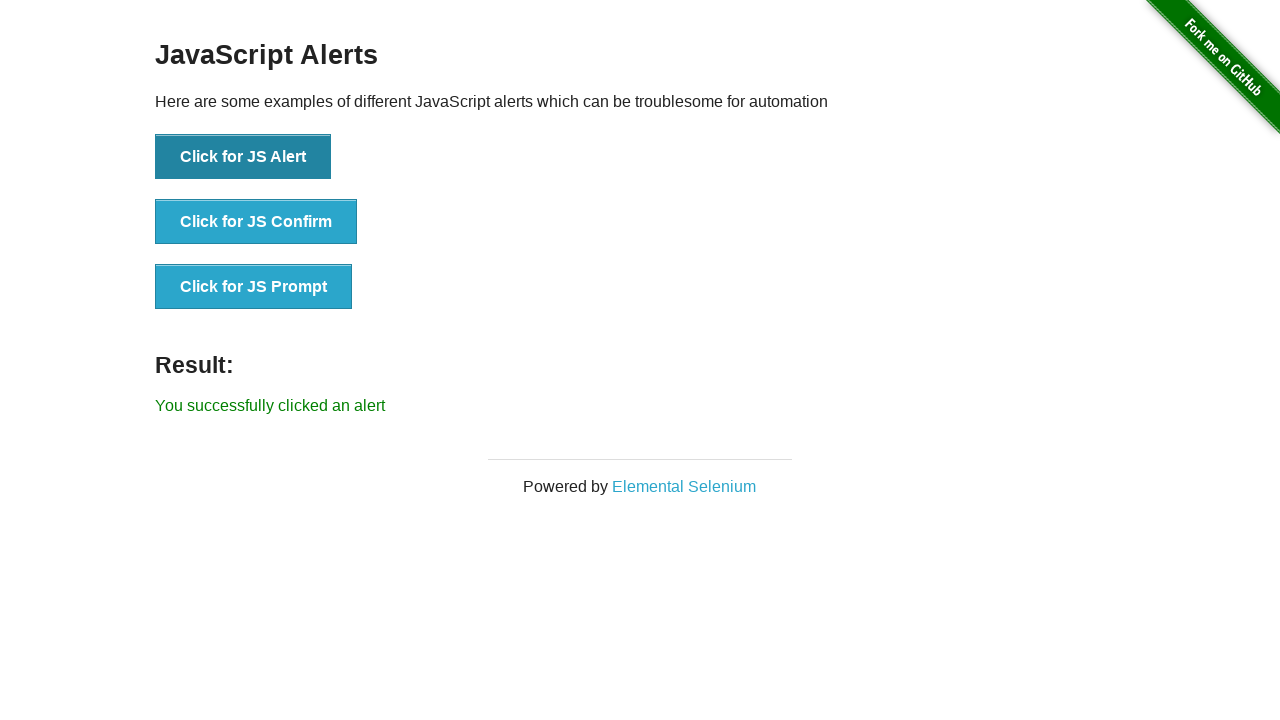

Verified result message displays correct text: 'You successfully clicked an alert'
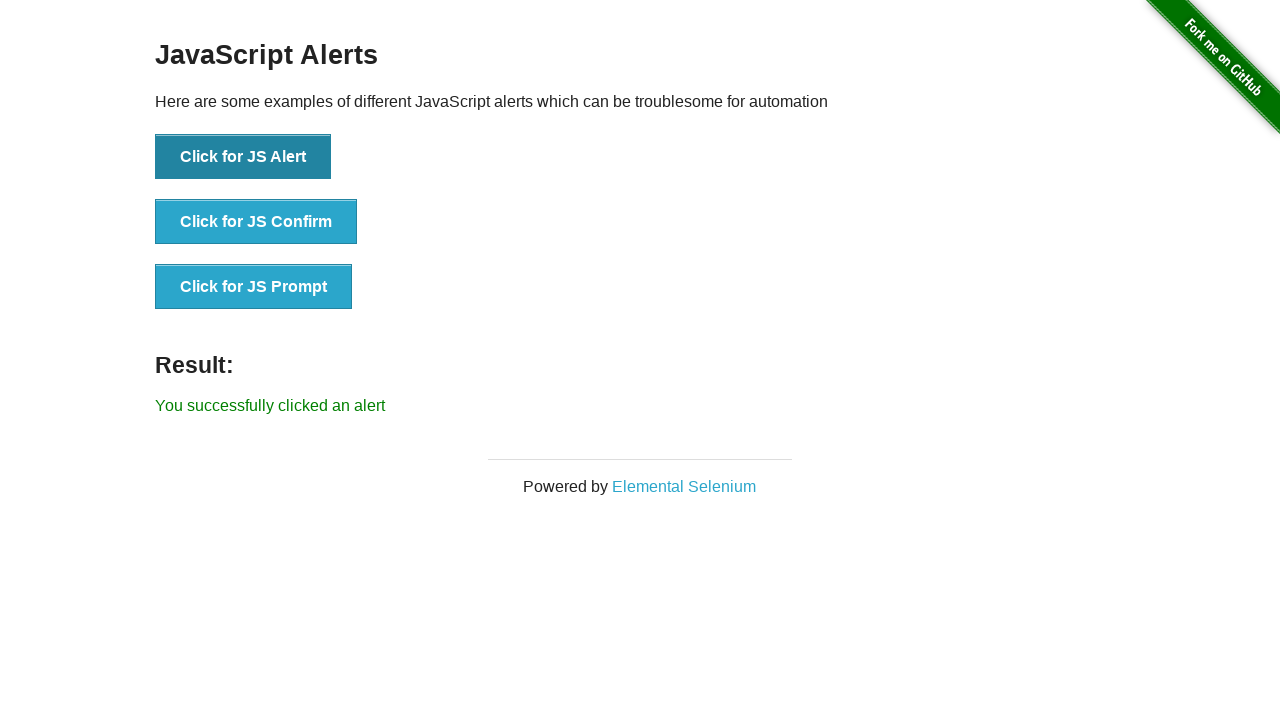

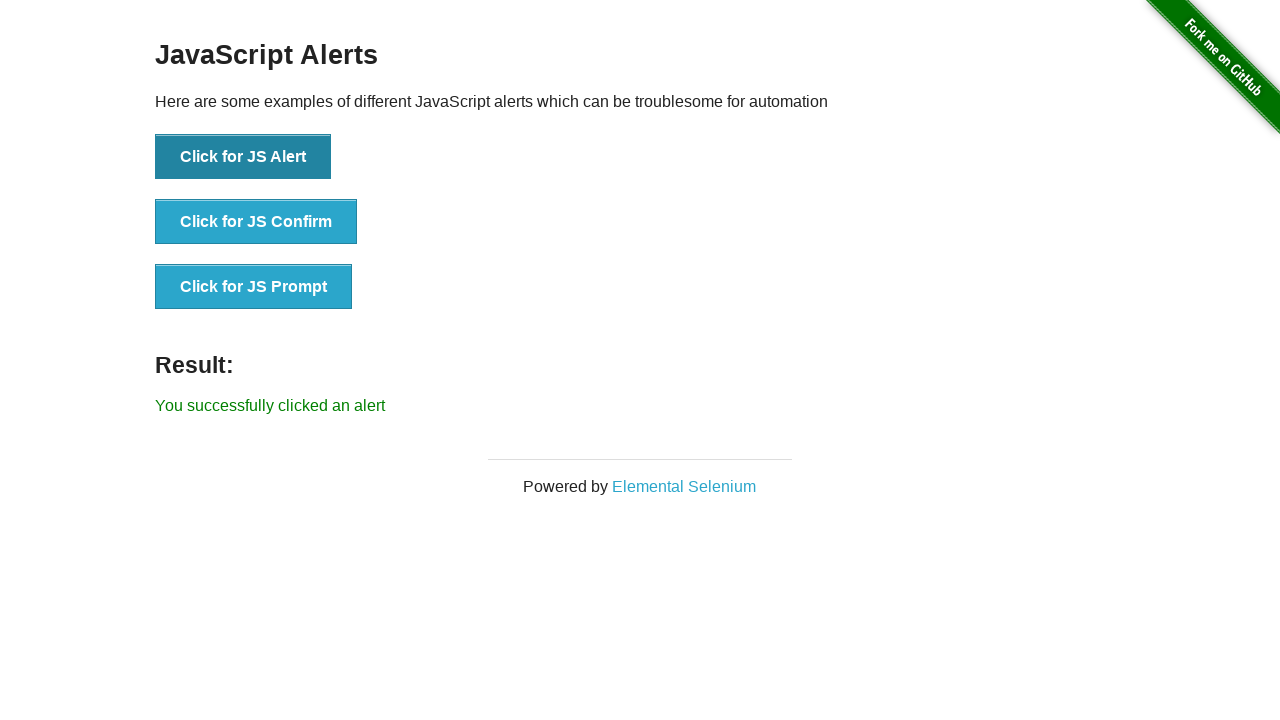